Clicks the answered checkbox on the second page

Starting URL: https://krishnapandya-vgec-it.github.io/GUIsecond/second

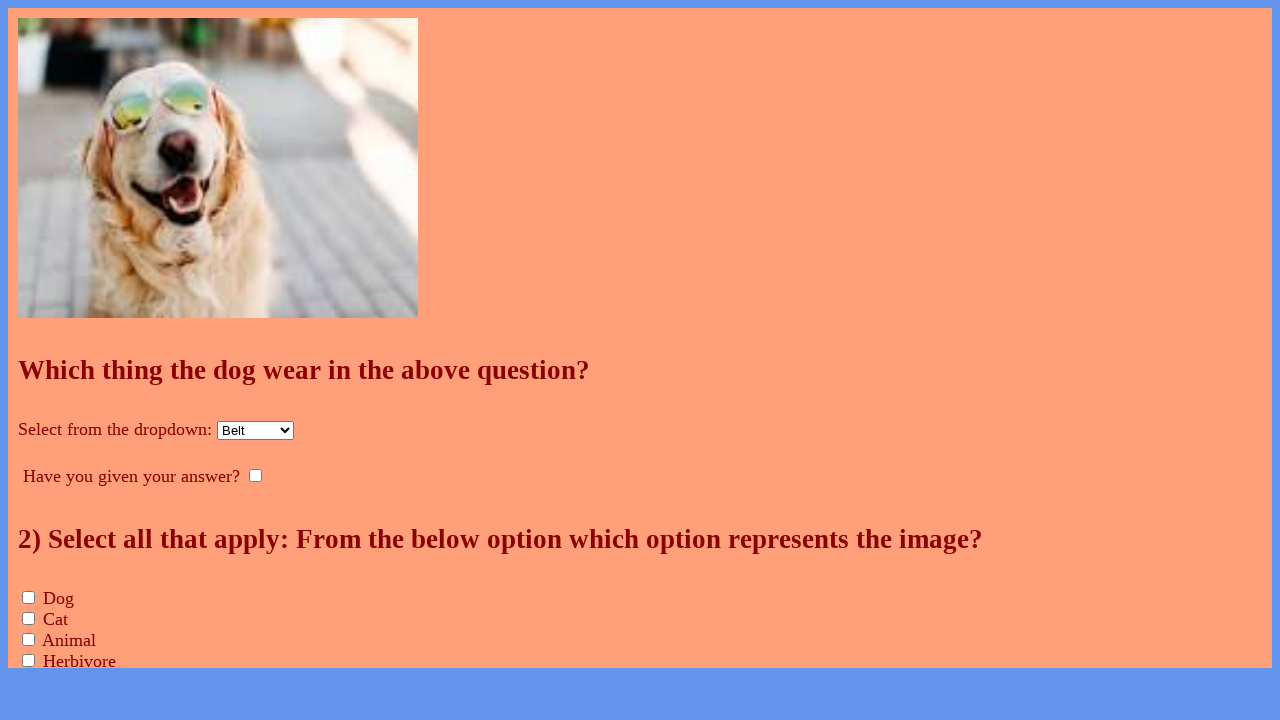

Navigated to second page
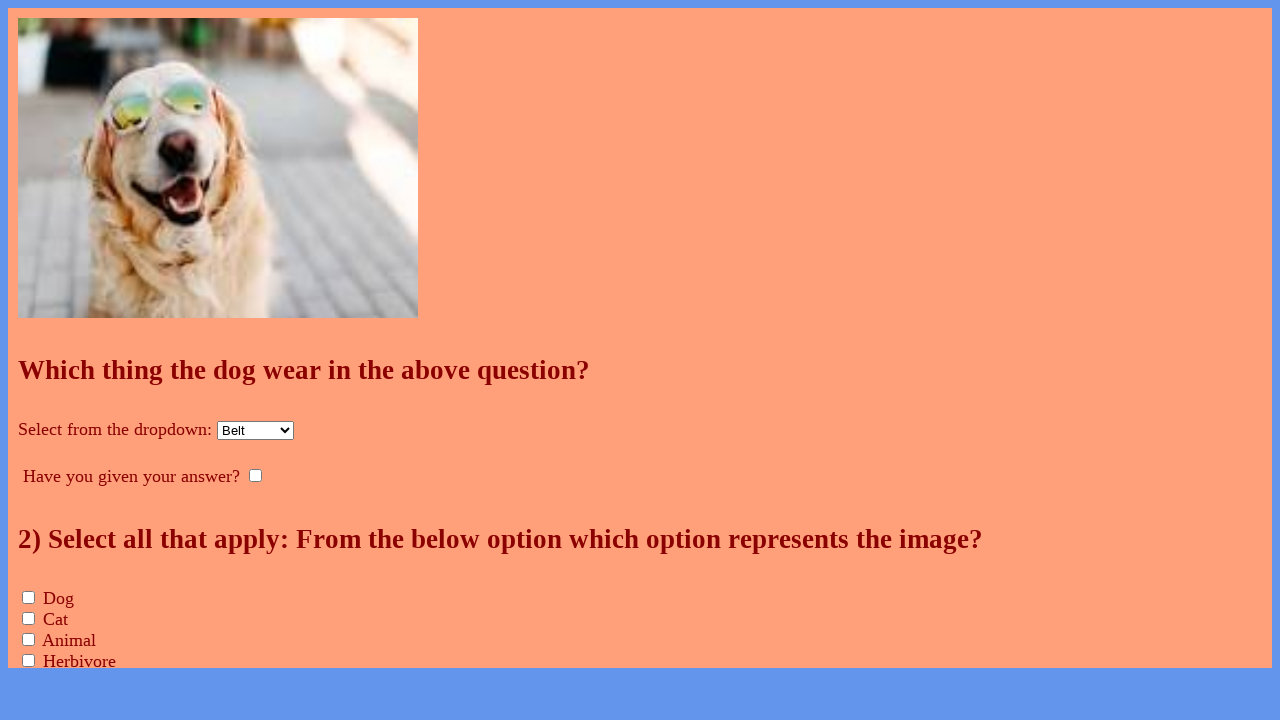

Clicked the answered checkbox on the second page at (256, 475) on #checkbox_second
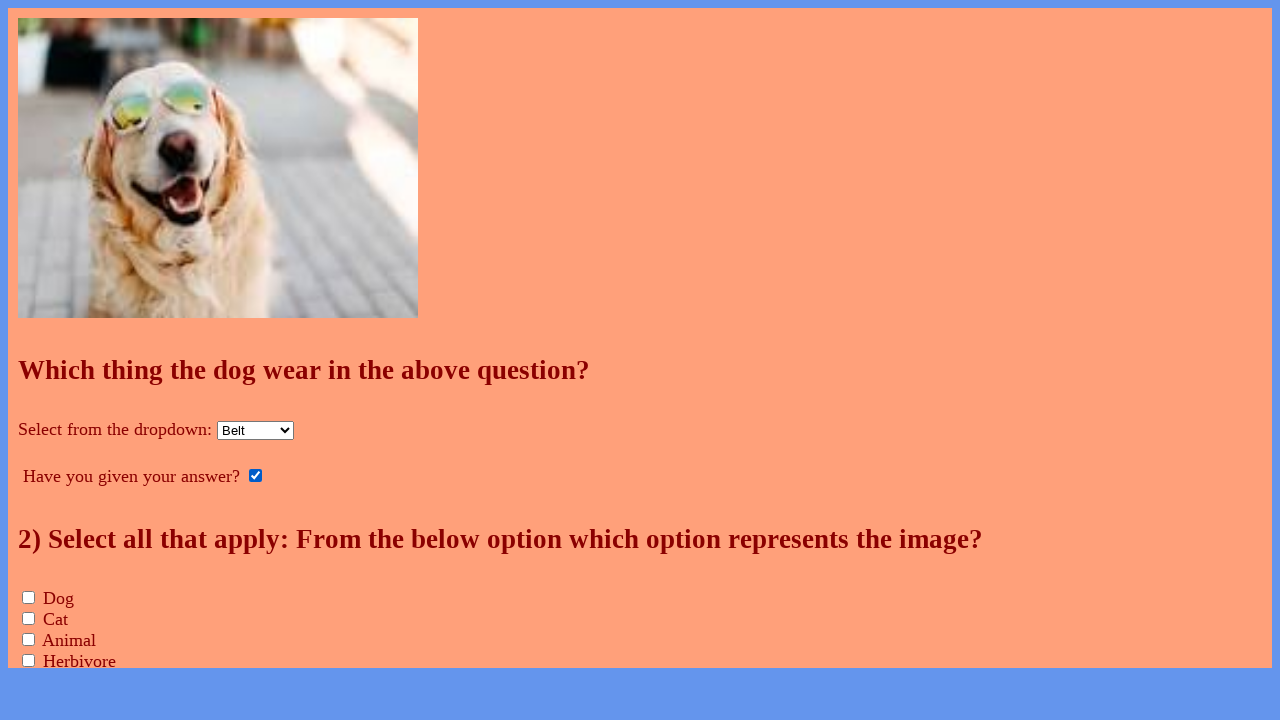

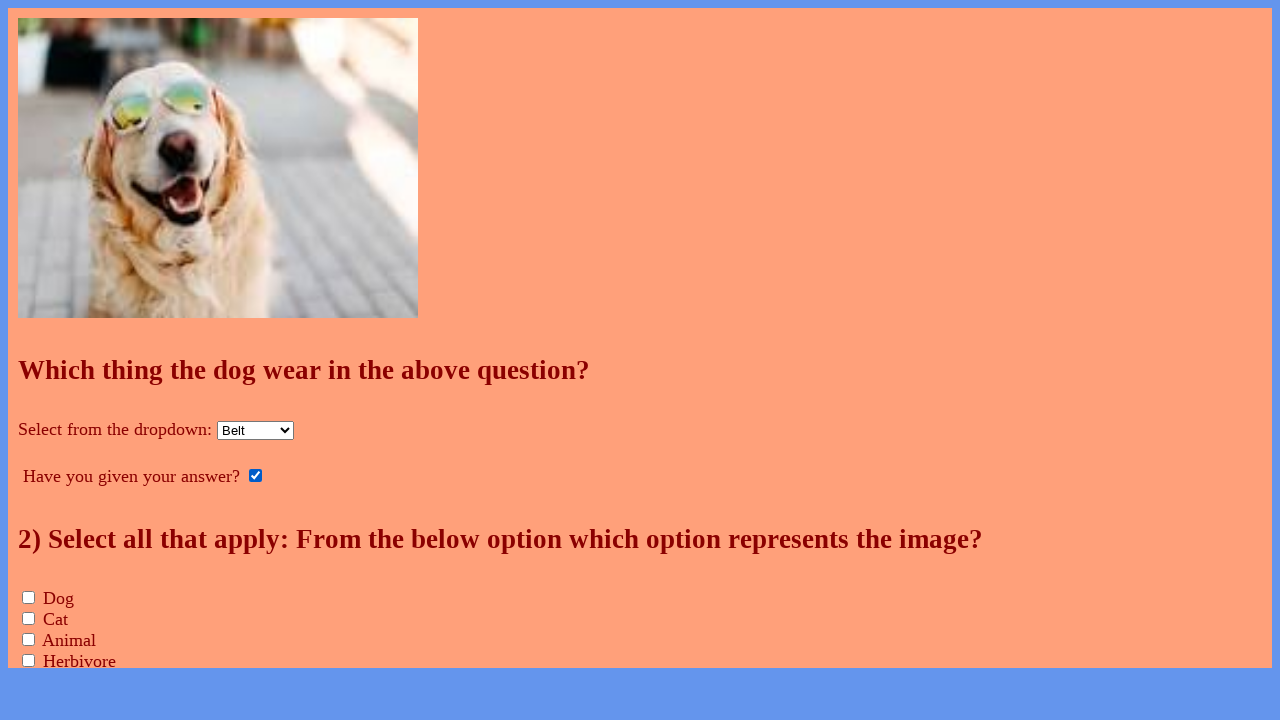